Tests checkbox functionality by finding and selecting a specific checkbox option on the automation practice page

Starting URL: https://rahulshettyacademy.com/AutomationPractice/

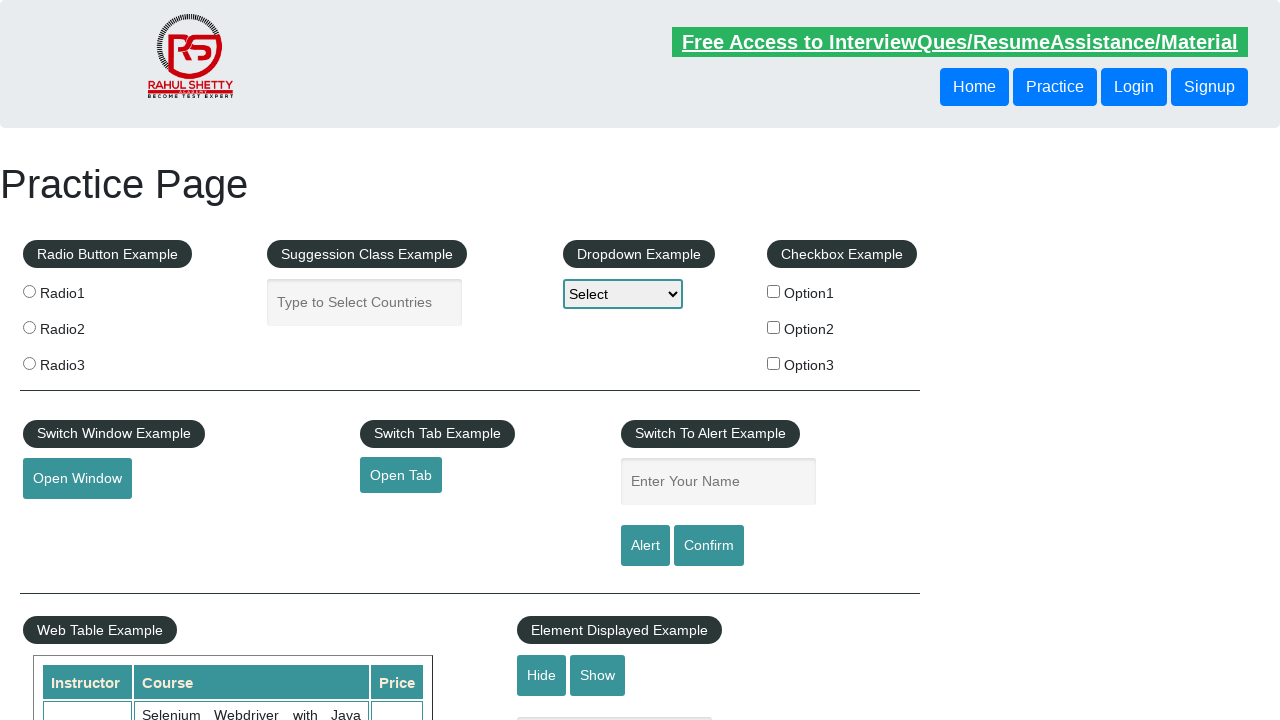

Located all checkboxes on the automation practice page
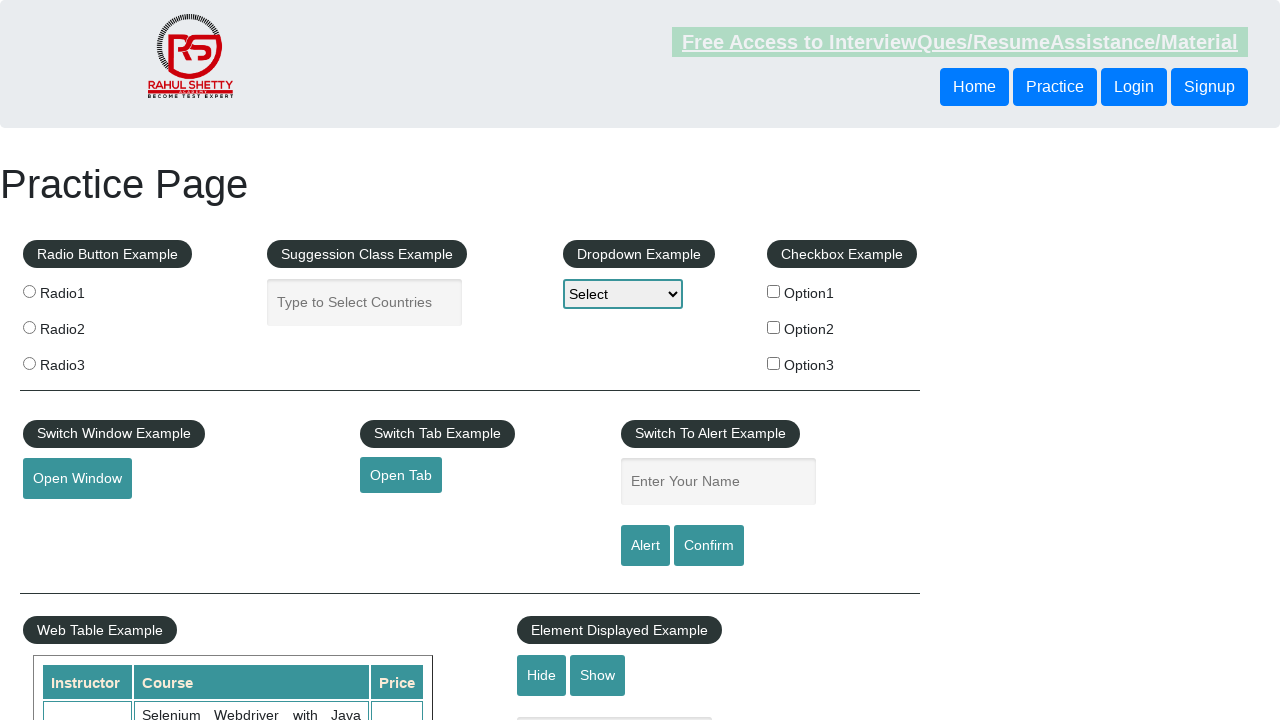

Clicked checkbox with value 'option2' at (774, 327) on xpath=//input[@type='checkbox'] >> nth=1
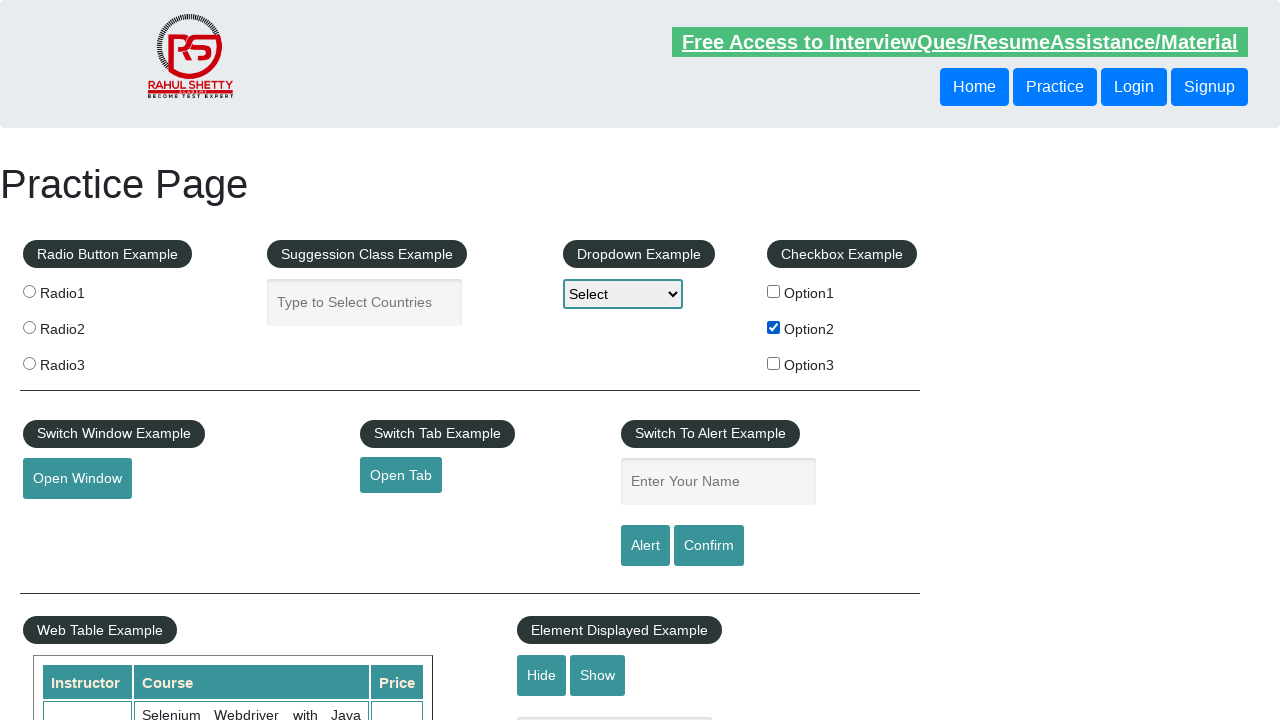

Verified that 'option2' checkbox is selected
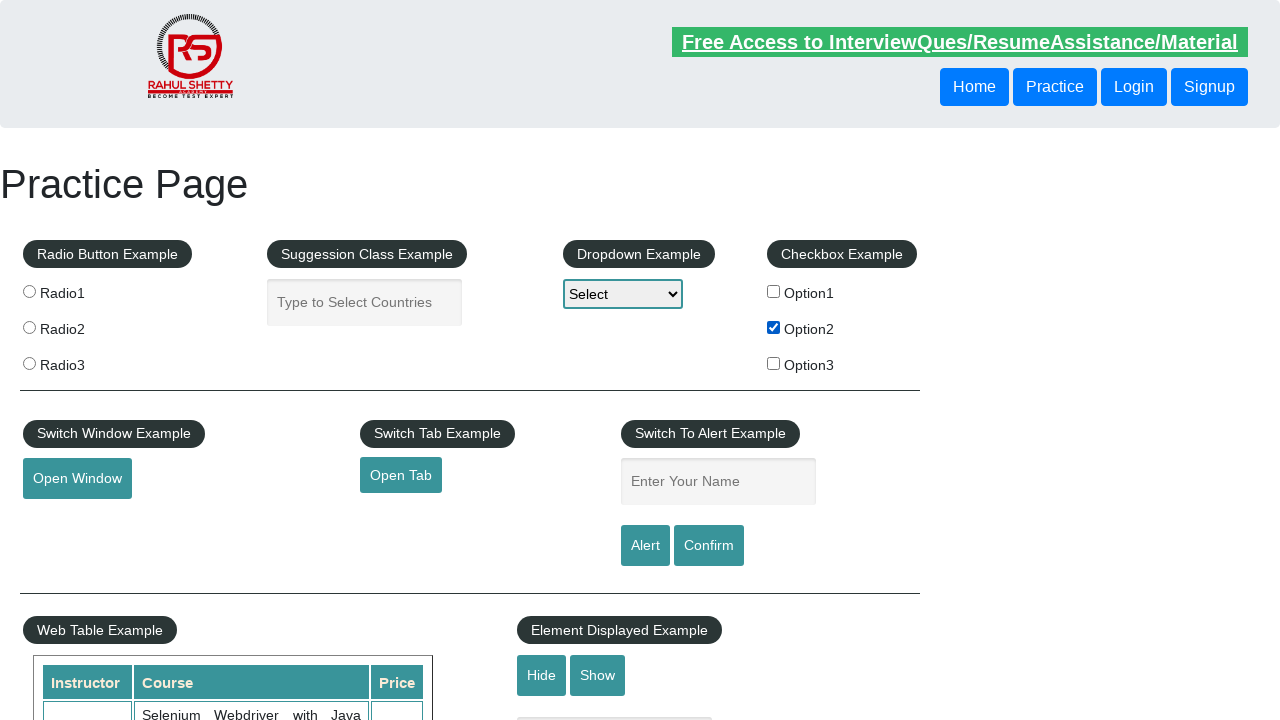

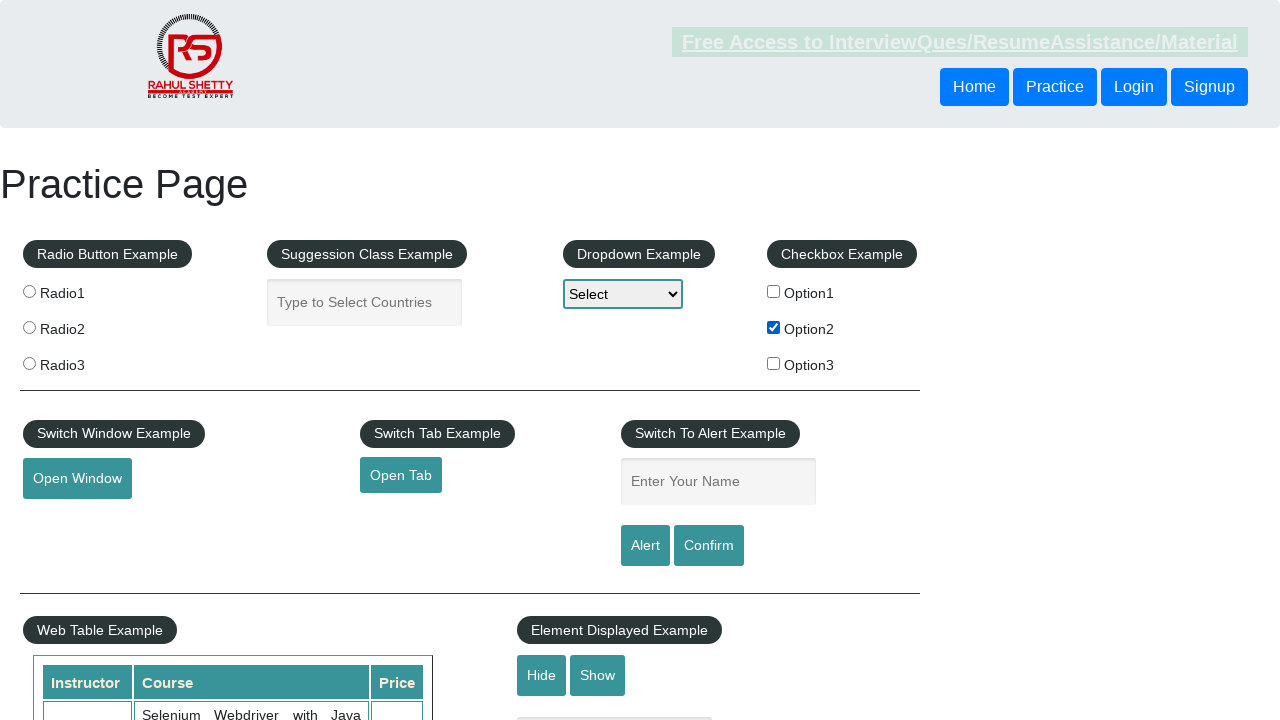